Tests dropdown selection functionality using different methods (by index, value, and visible text) and verifies dropdown contents

Starting URL: https://the-internet.herokuapp.com/dropdown

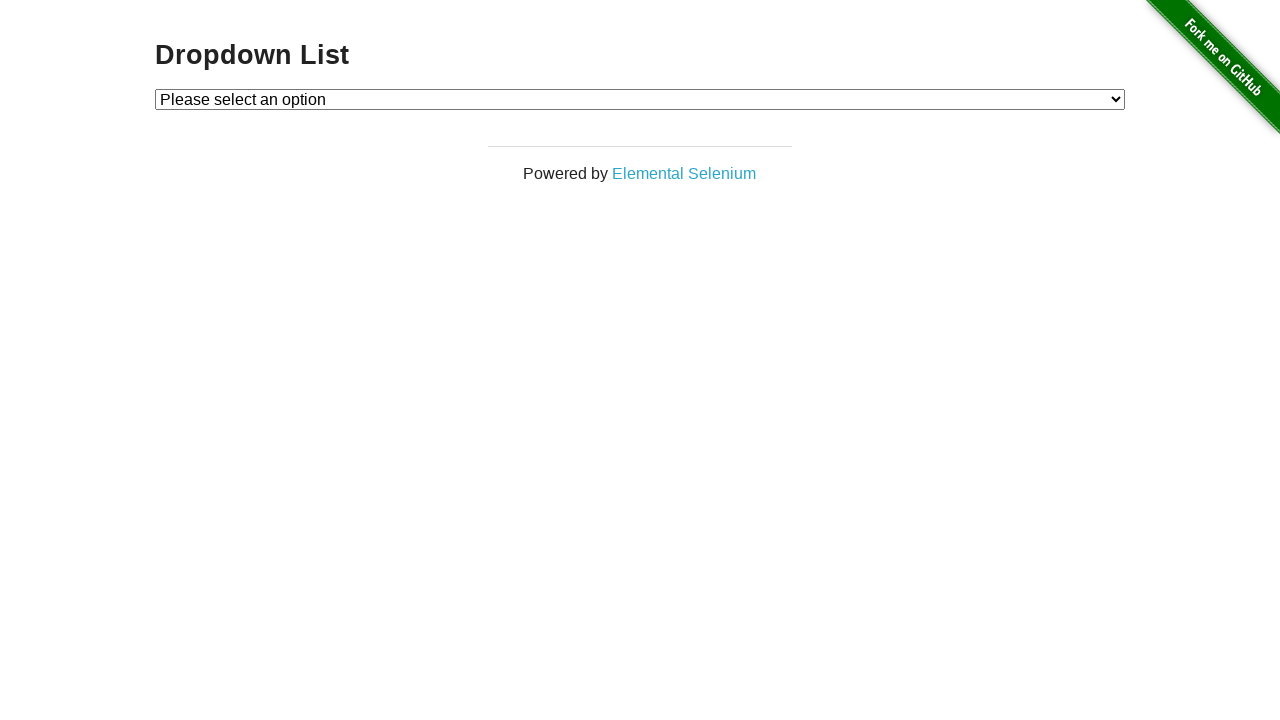

Selected Option 1 by index (index 1) on select#dropdown
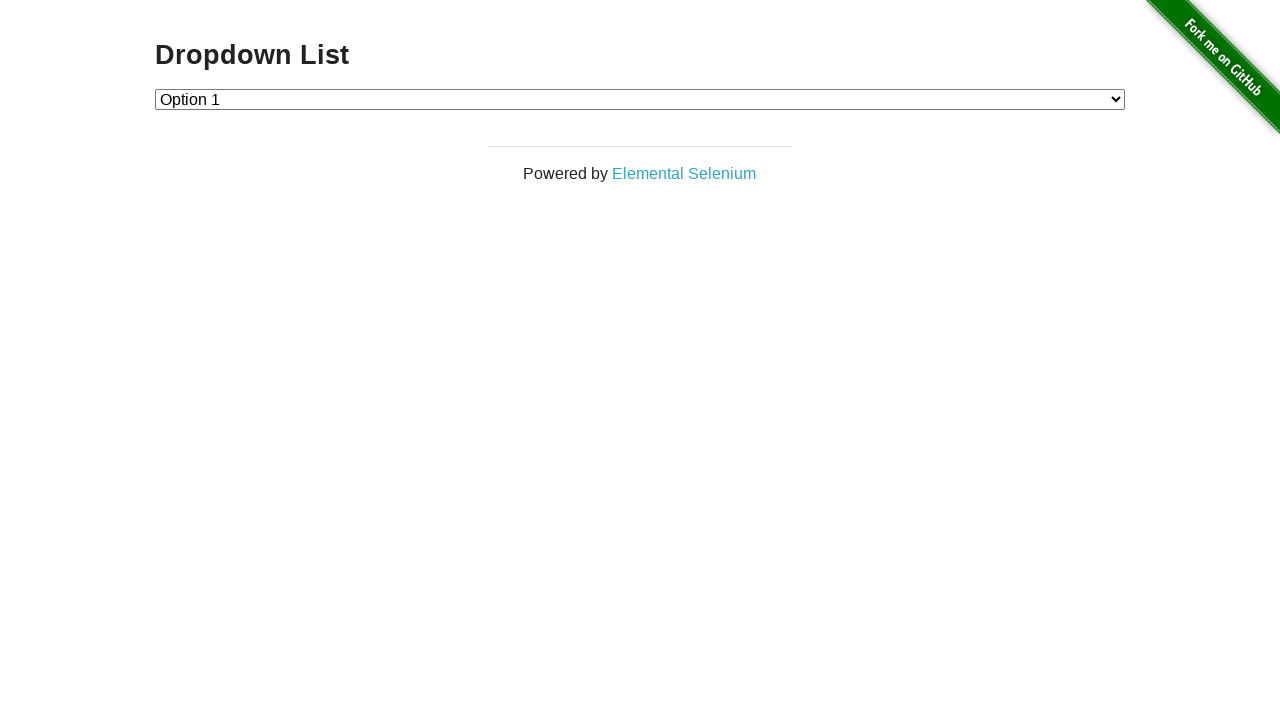

Selected Option 2 by value on select#dropdown
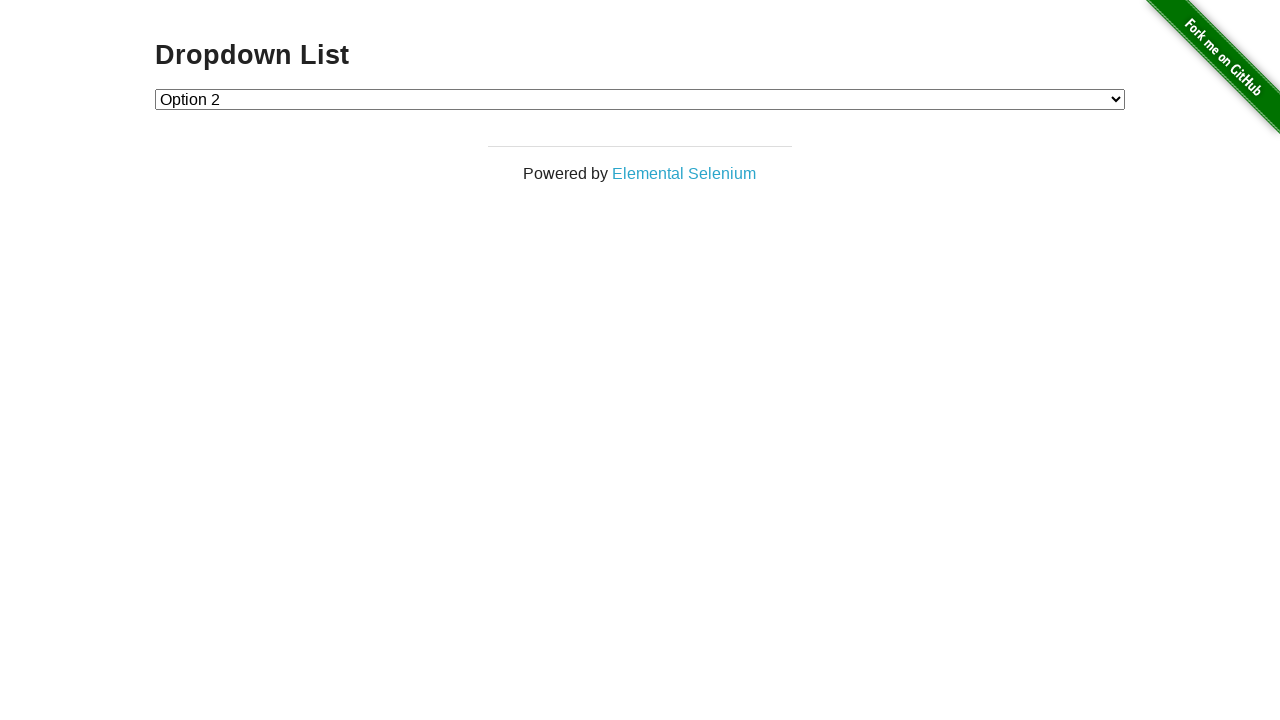

Selected Option 1 by visible text label on select#dropdown
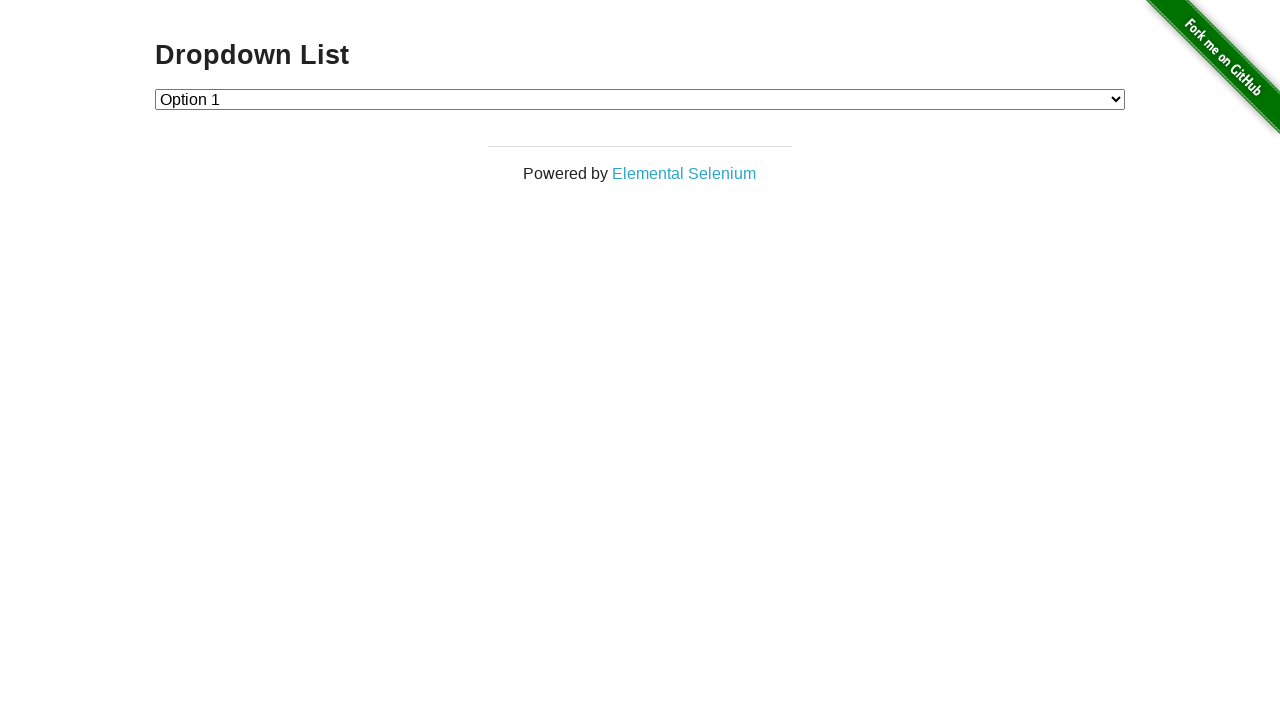

Retrieved all dropdown options
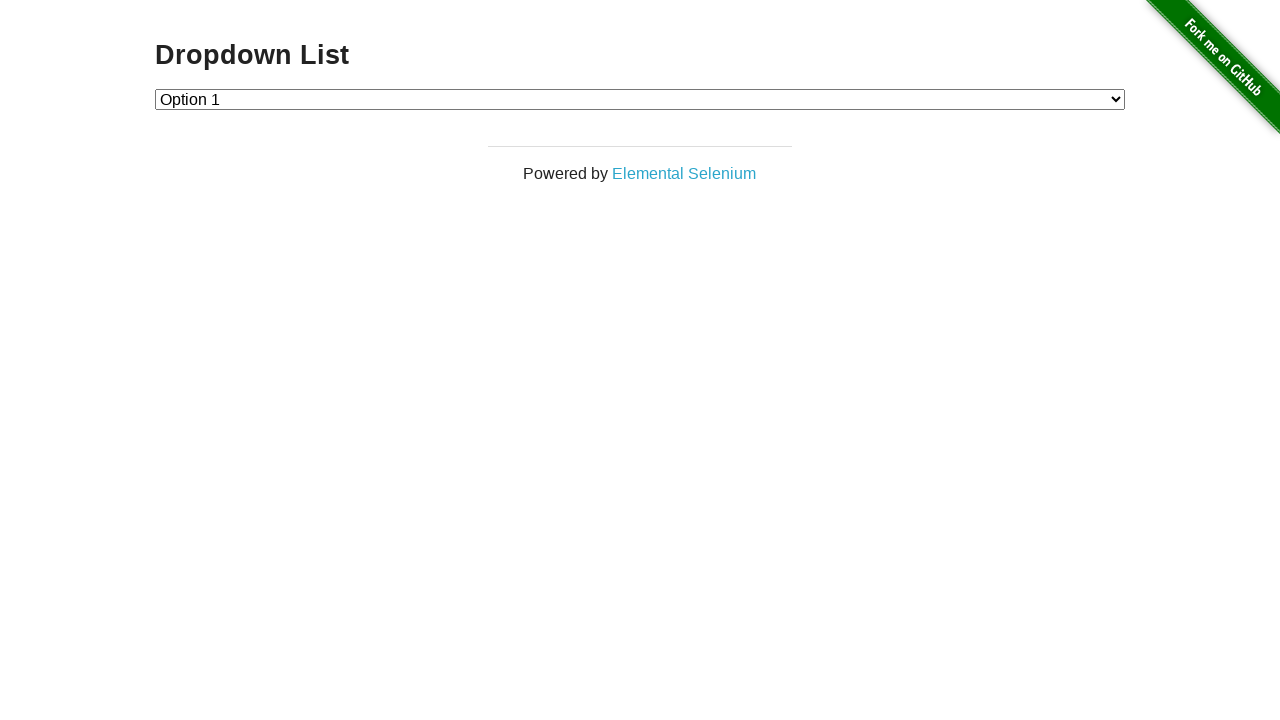

Extracted text content from all options: ['Please select an option', 'Option 1', 'Option 2']
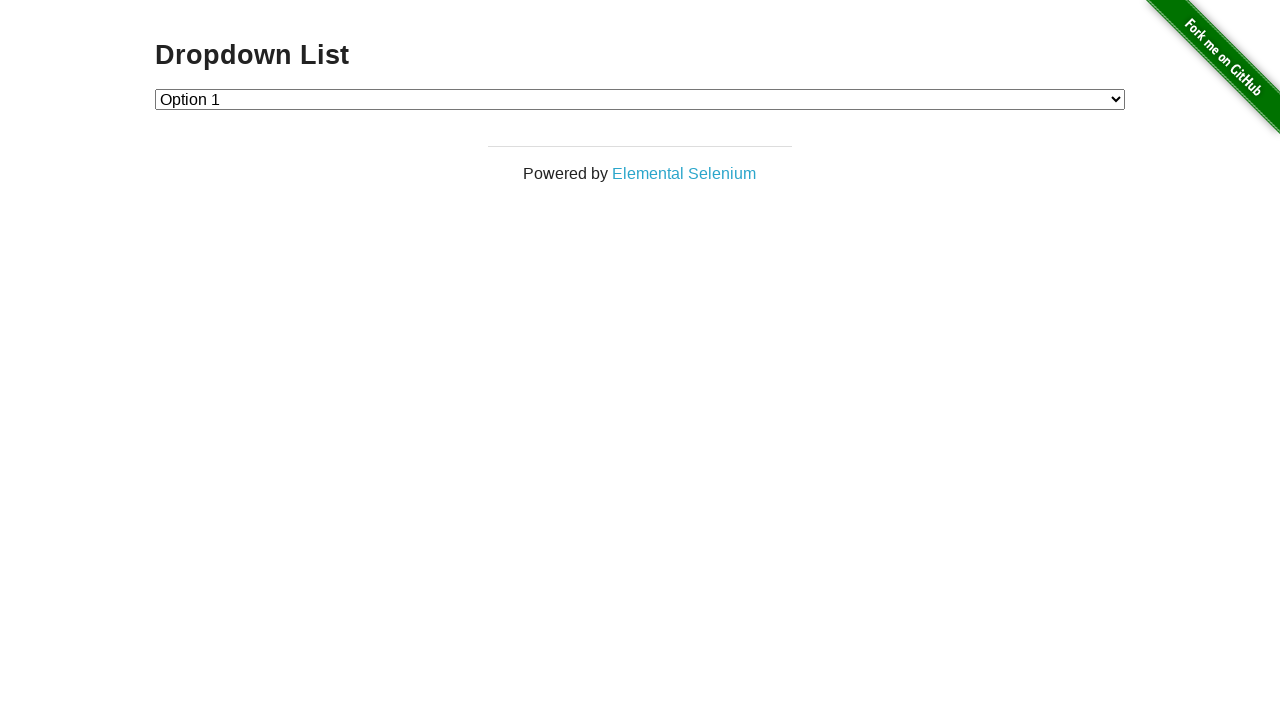

Verified dropdown has 3 options (expected 4 or less)
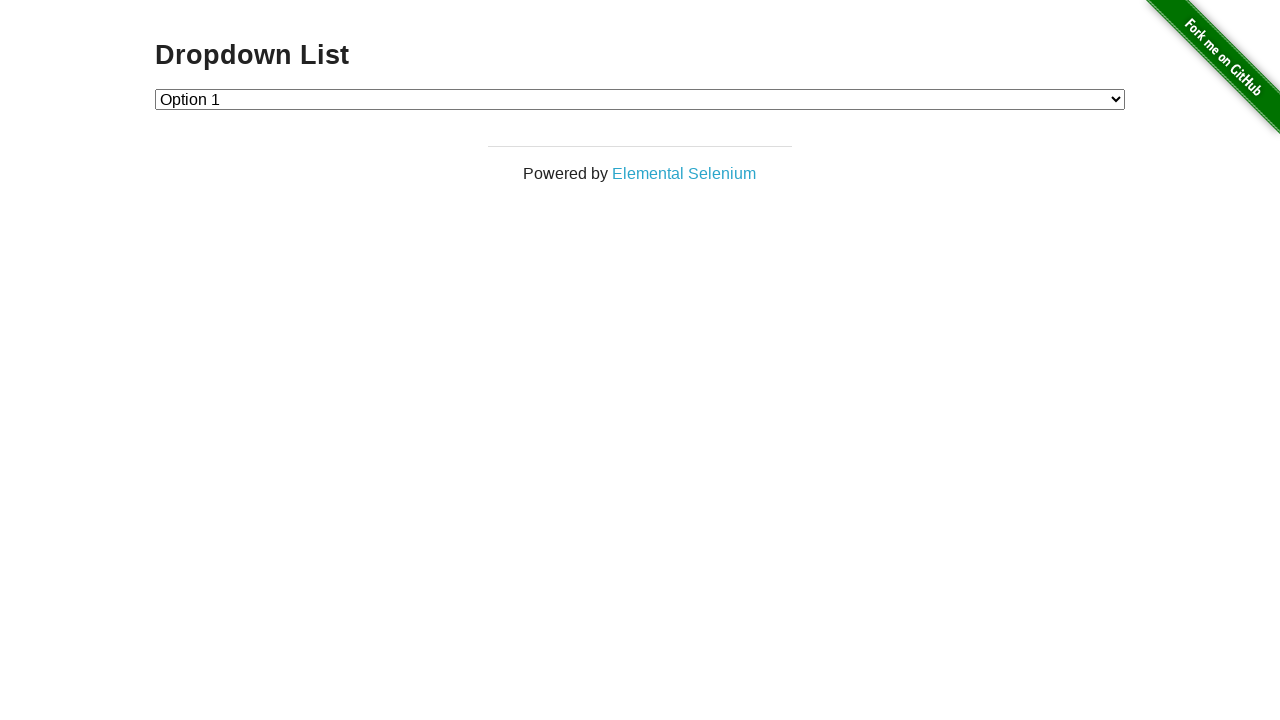

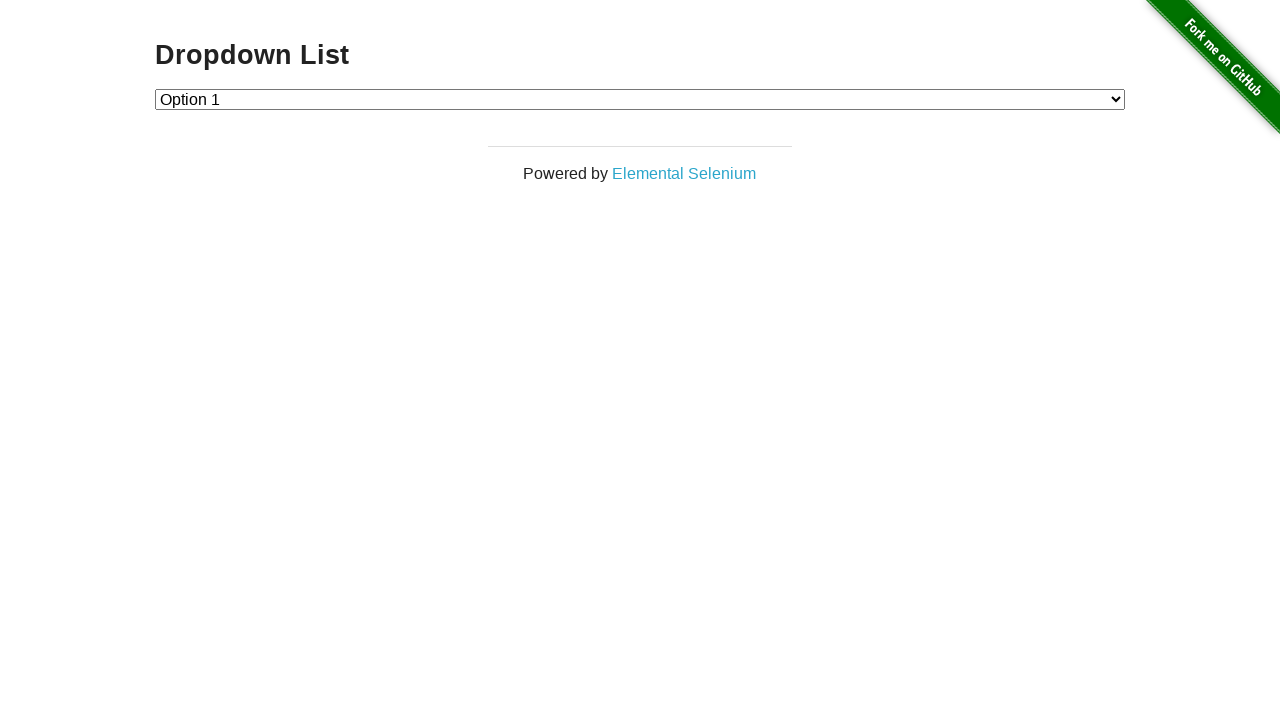